Tests a practice form by filling in personal information including name, email, gender, mobile number, date of birth, subjects, address, and selecting state and city from dropdowns

Starting URL: https://demoqa.com/automation-practice-form

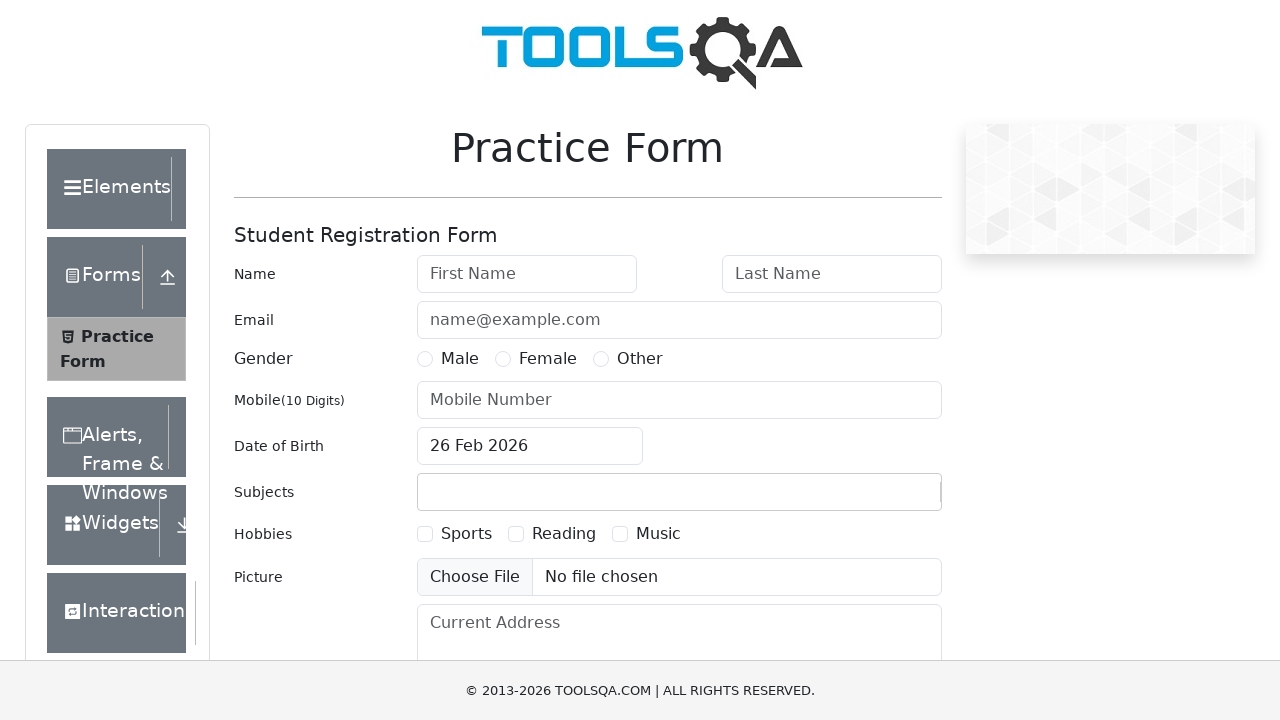

Filled first name field with 'John' on #firstName
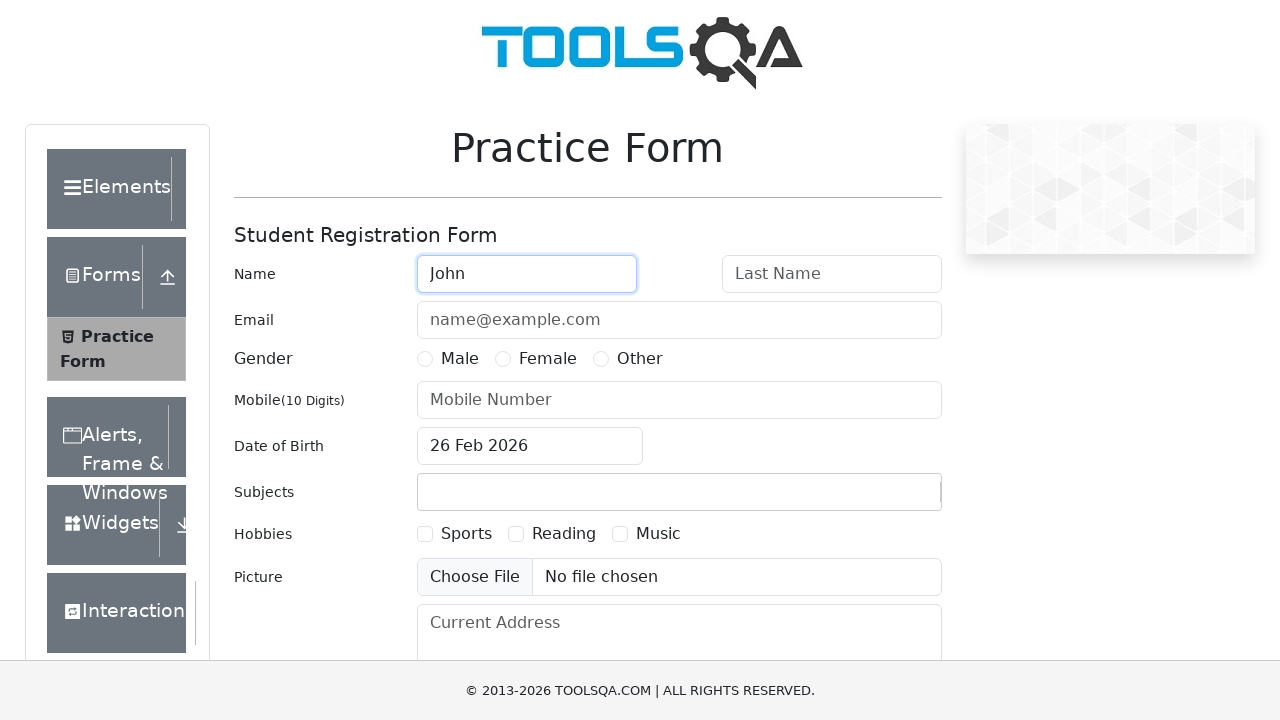

Filled last name field with 'Travolta' on #lastName
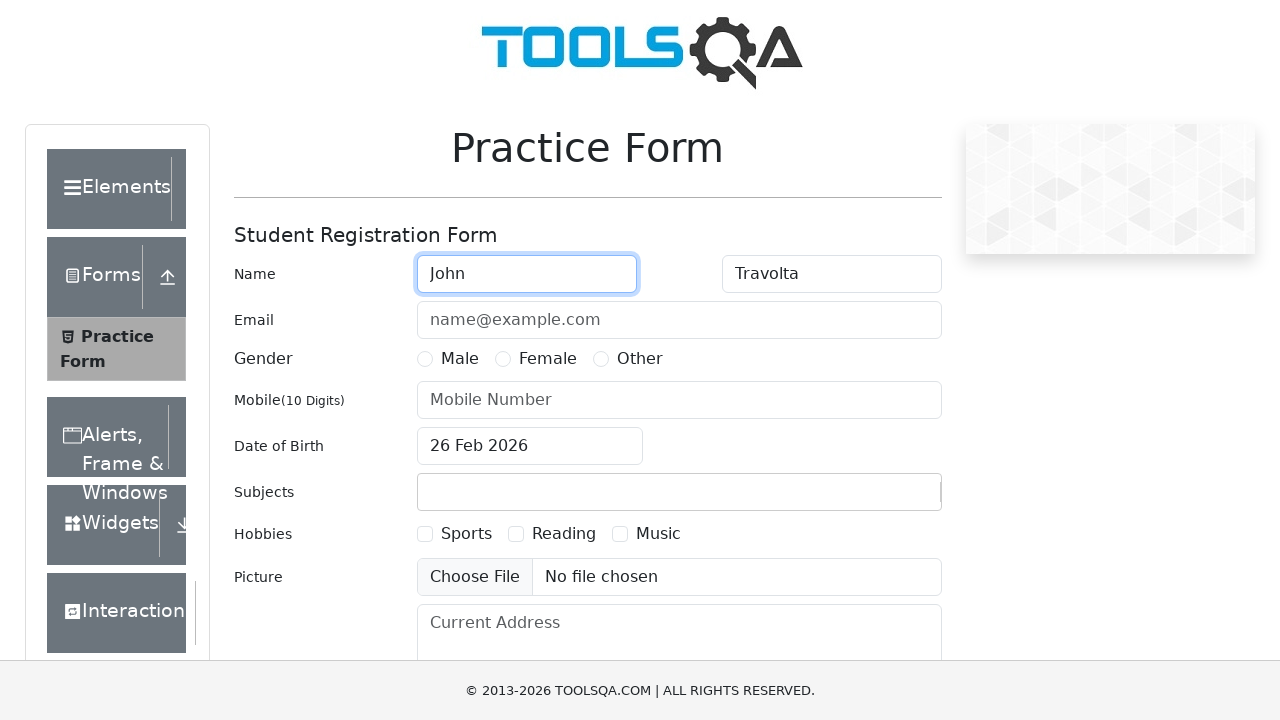

Filled email field with 'name@example.com' on #userEmail
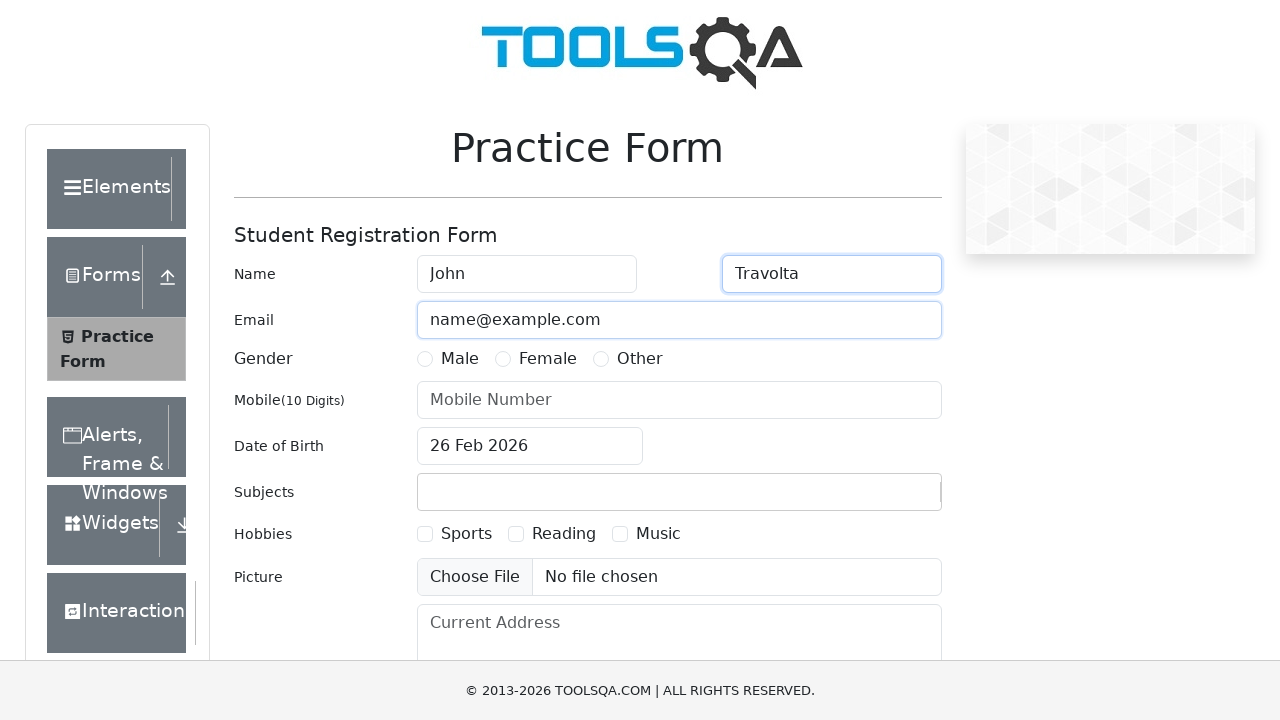

Selected Male gender radio button at (460, 359) on xpath=//label[contains(text(),'Male')]
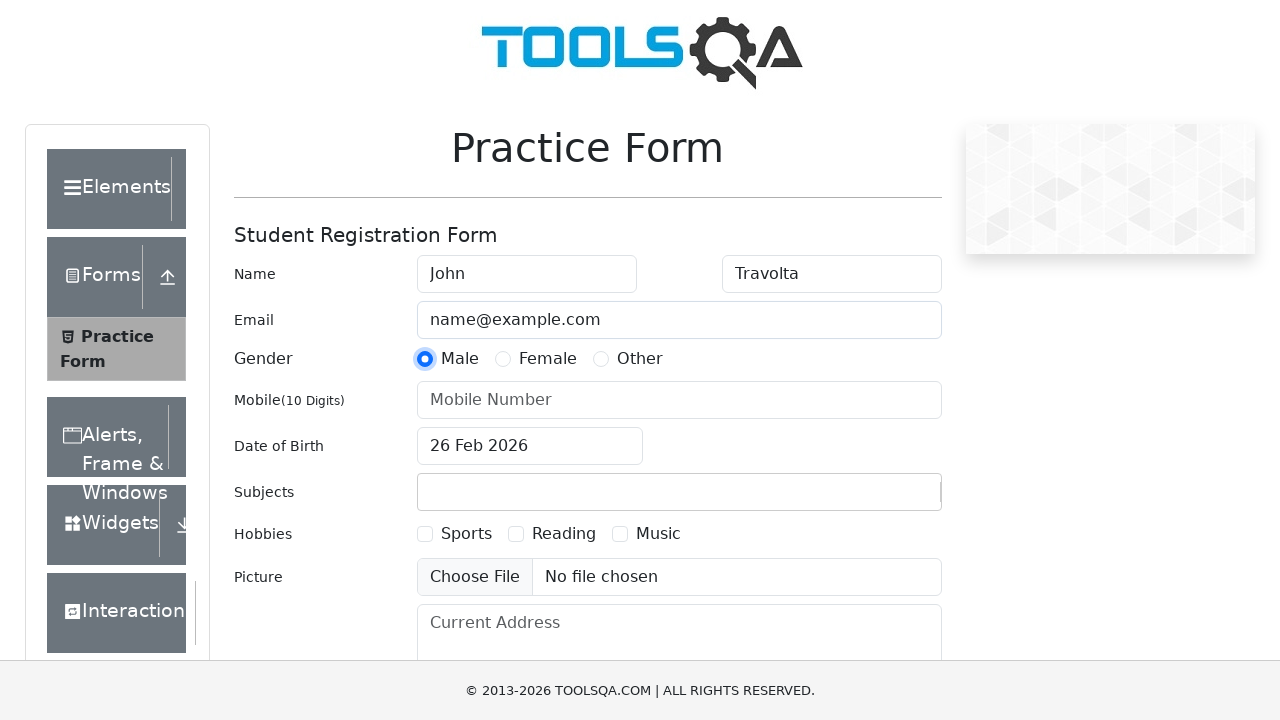

Filled mobile number with '1234567890' on #userNumber
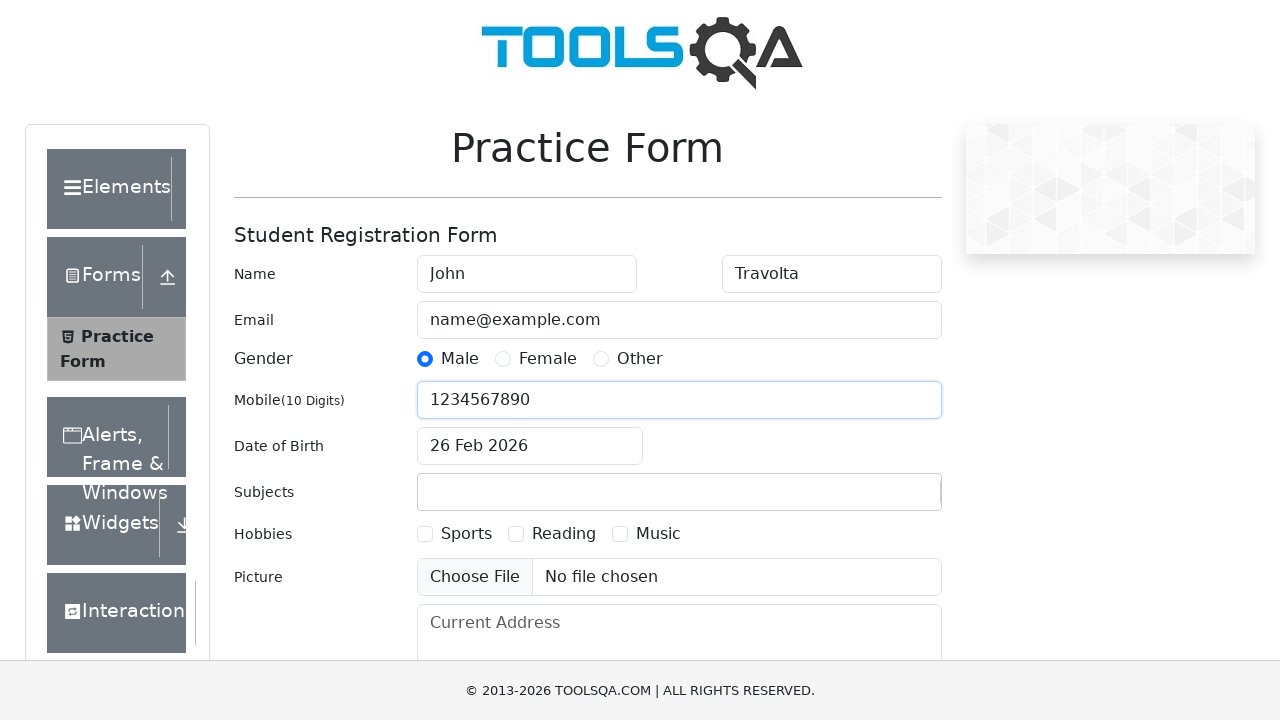

Clicked date of birth input field at (530, 446) on #dateOfBirthInput
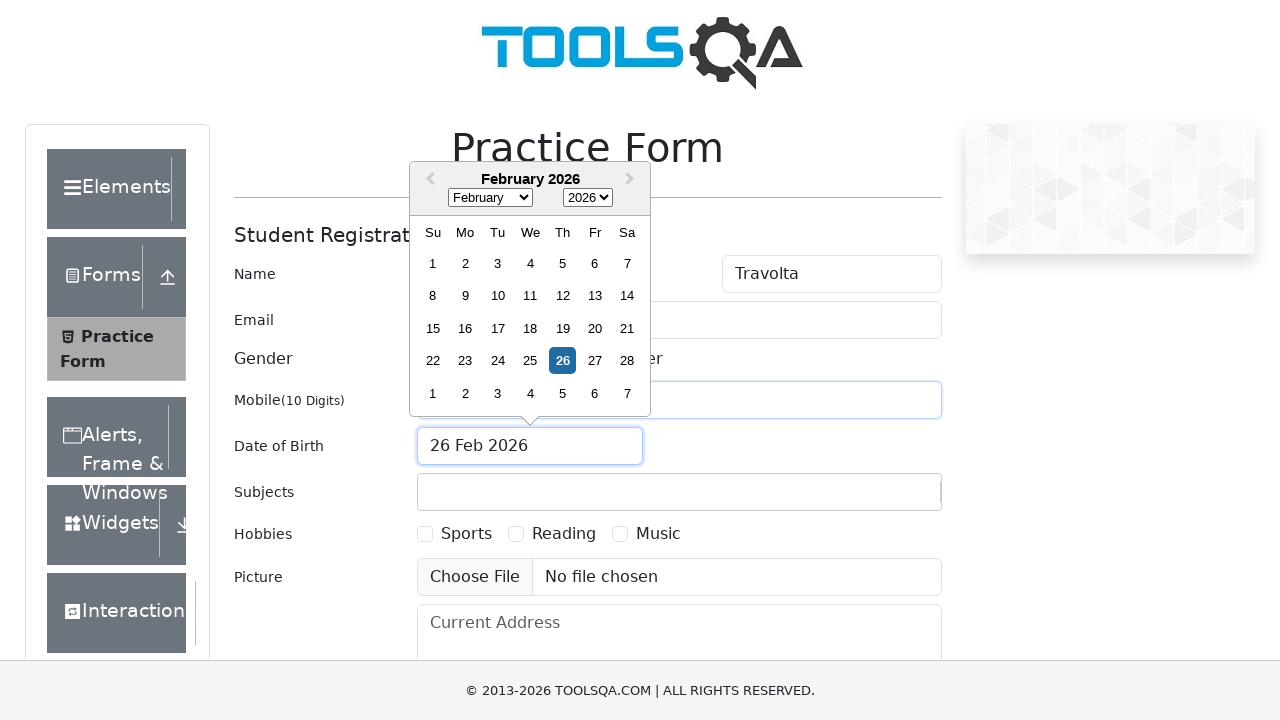

Selected all text in date of birth field
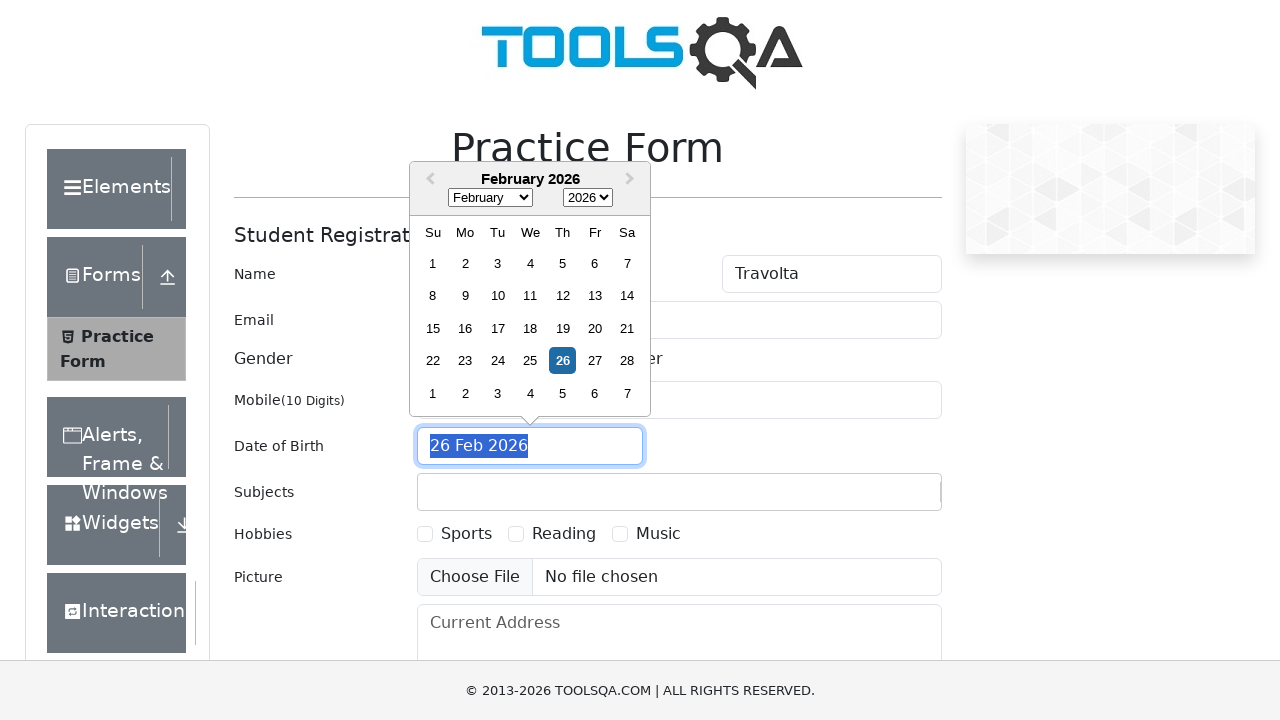

Typed date of birth '01 Jan 2000' on #dateOfBirthInput
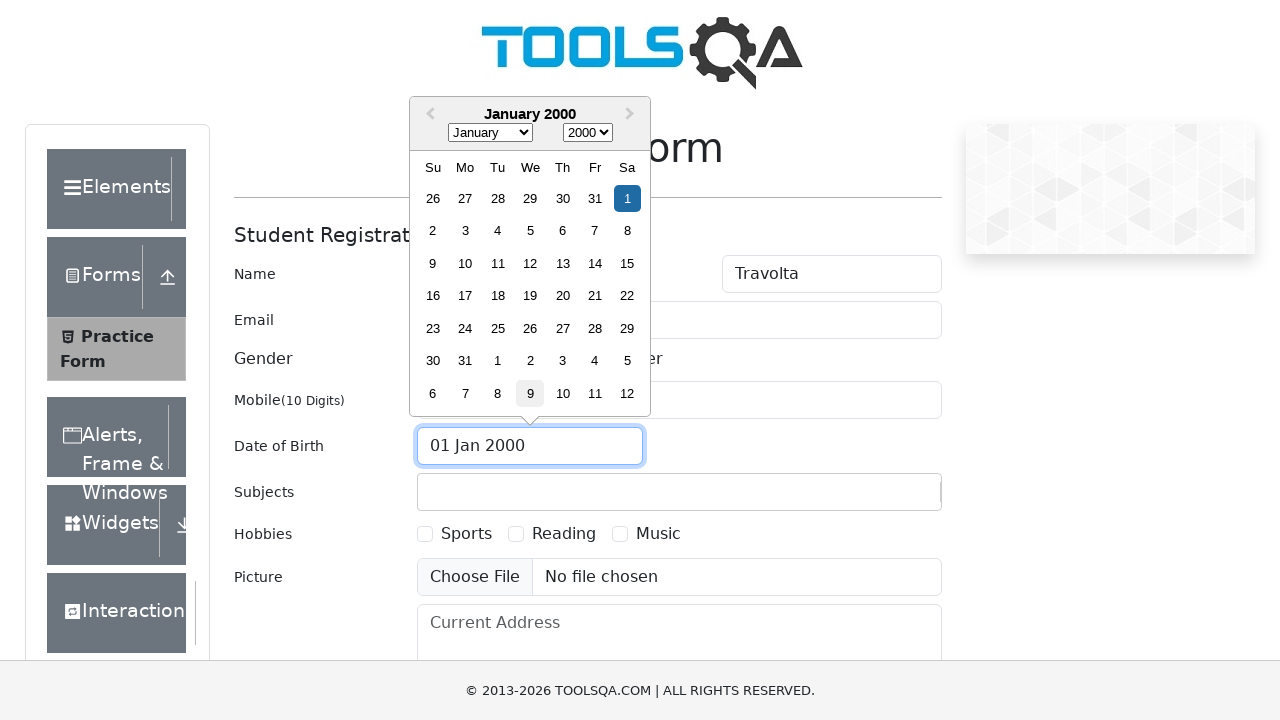

Pressed Enter to confirm date of birth
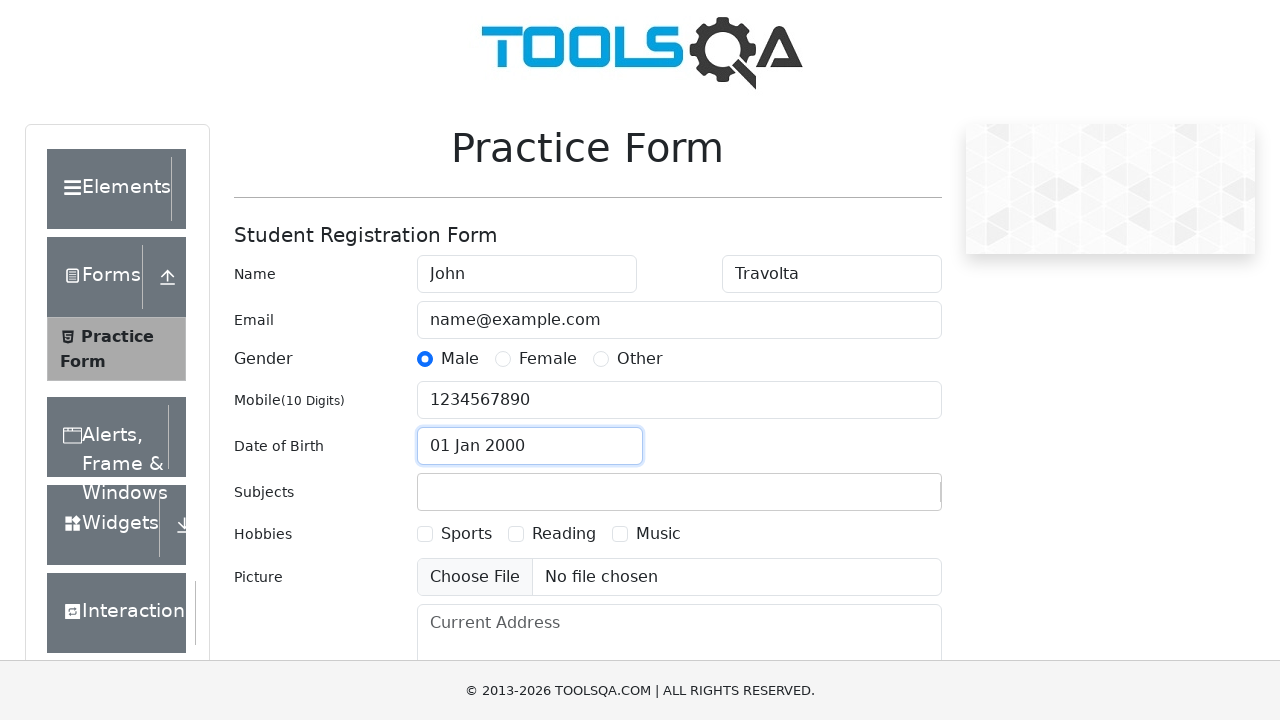

Filled subjects field with 'Computer Science' on #subjectsInput
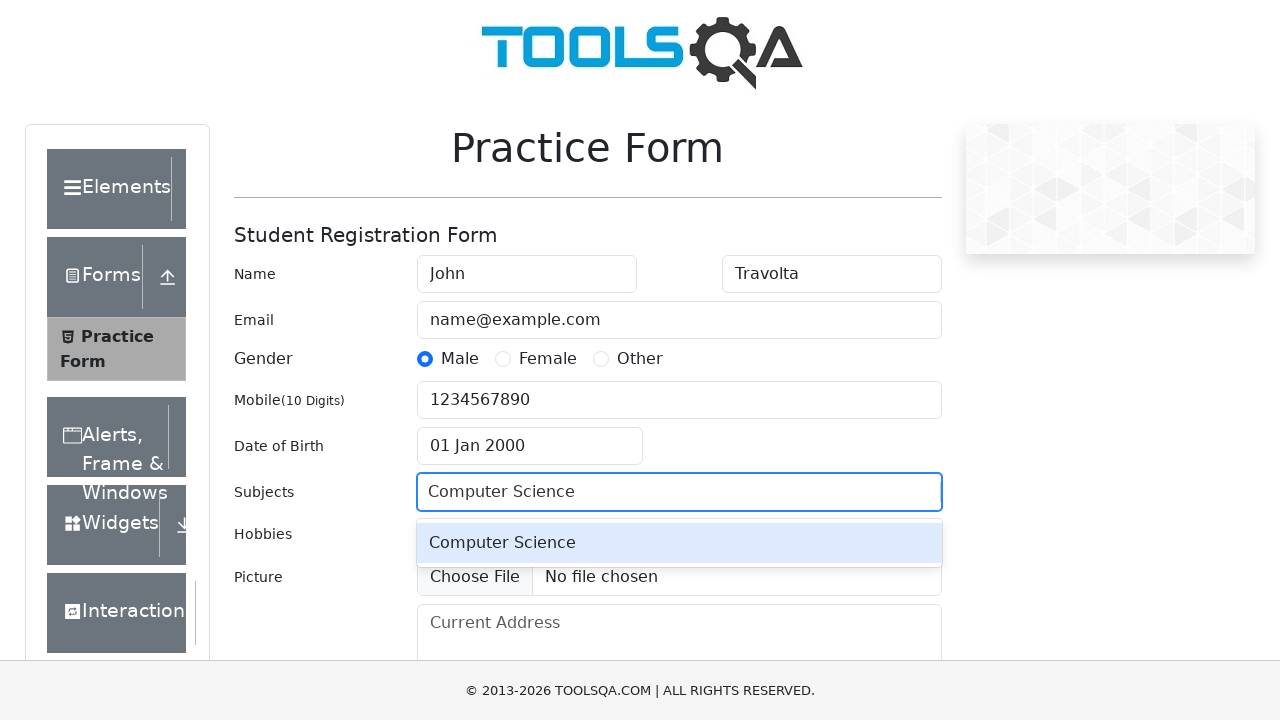

Pressed Enter to confirm subject selection
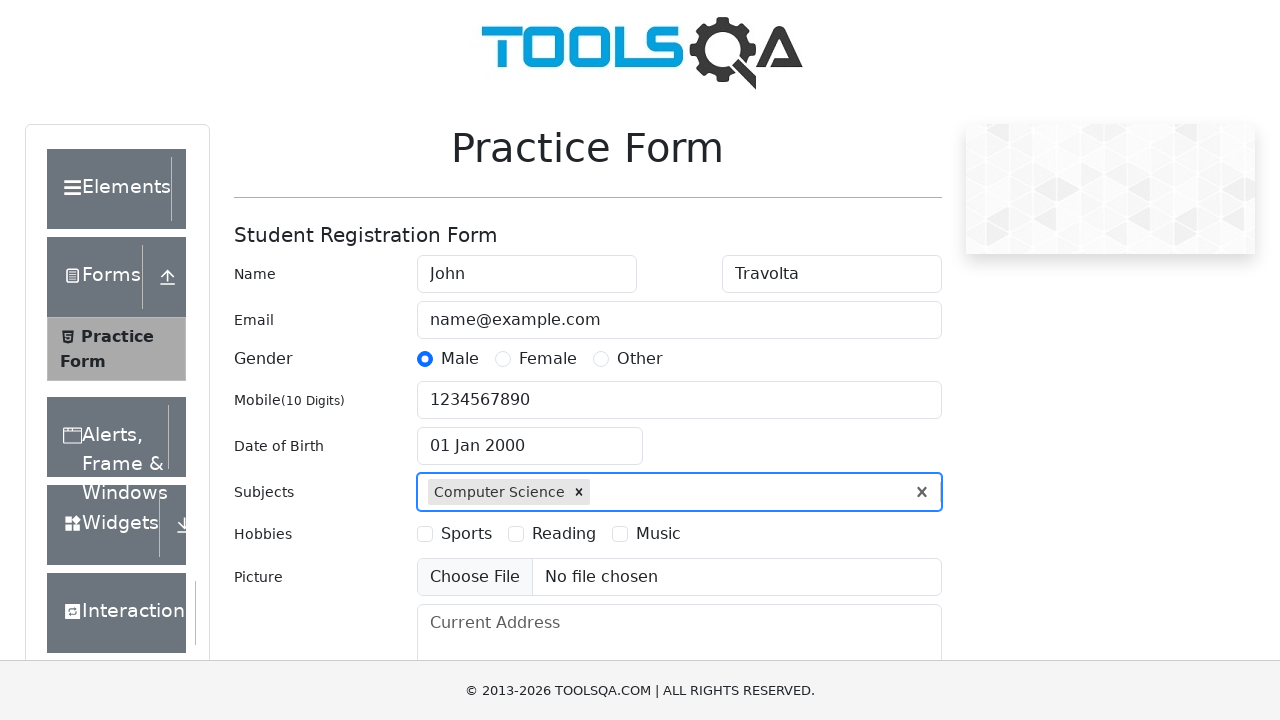

Filled current address with '123 Street' on #currentAddress
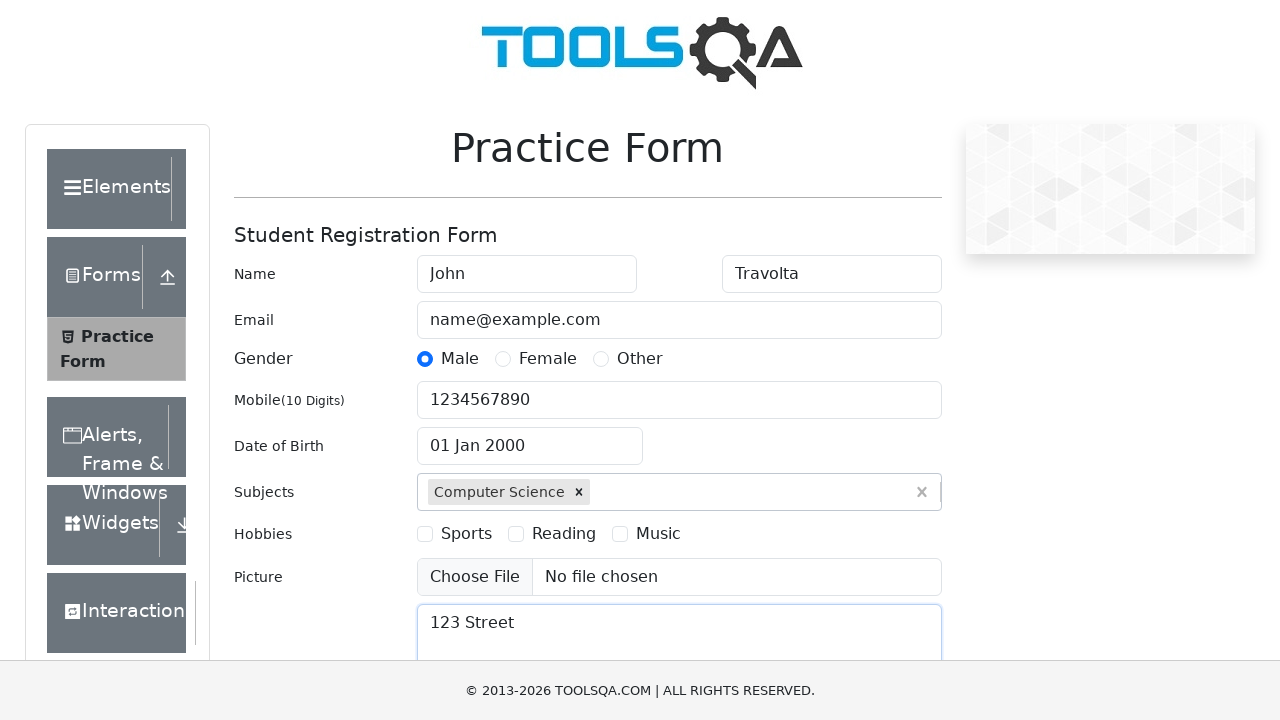

Clicked state dropdown at (527, 437) on #state
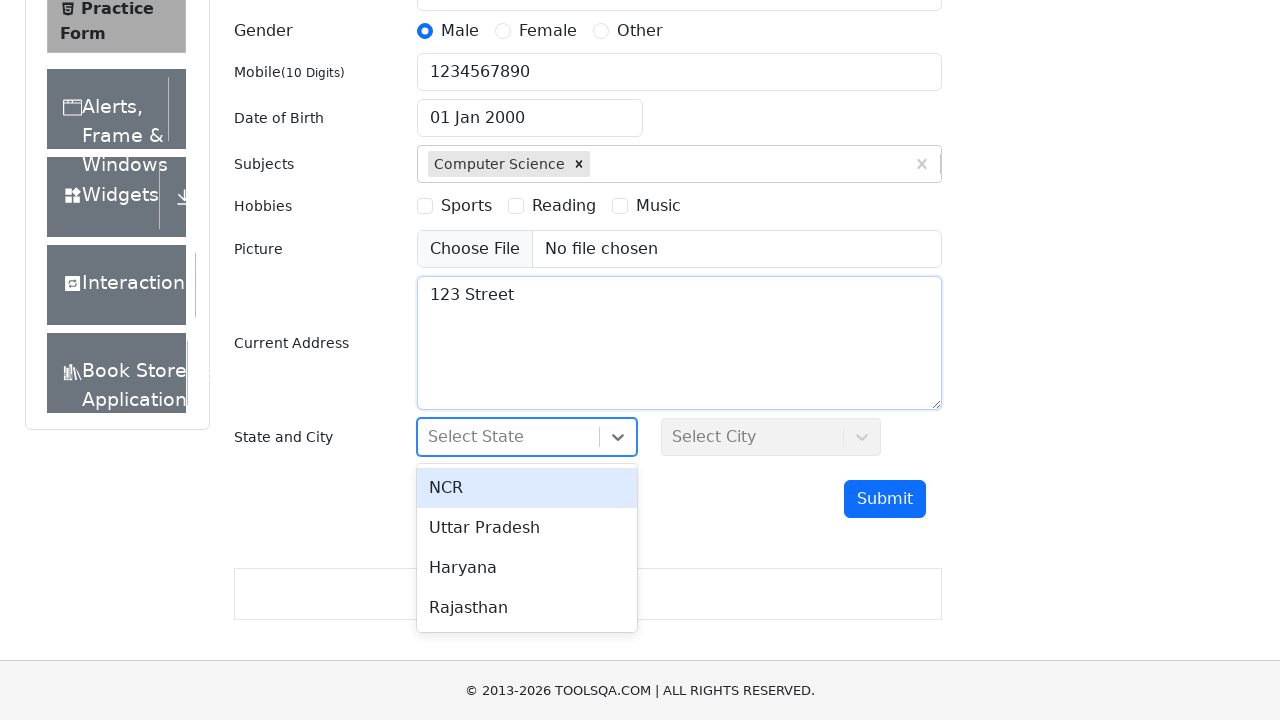

Selected 'NCR' from state dropdown at (527, 488) on xpath=//div[contains(text(),'NCR')]
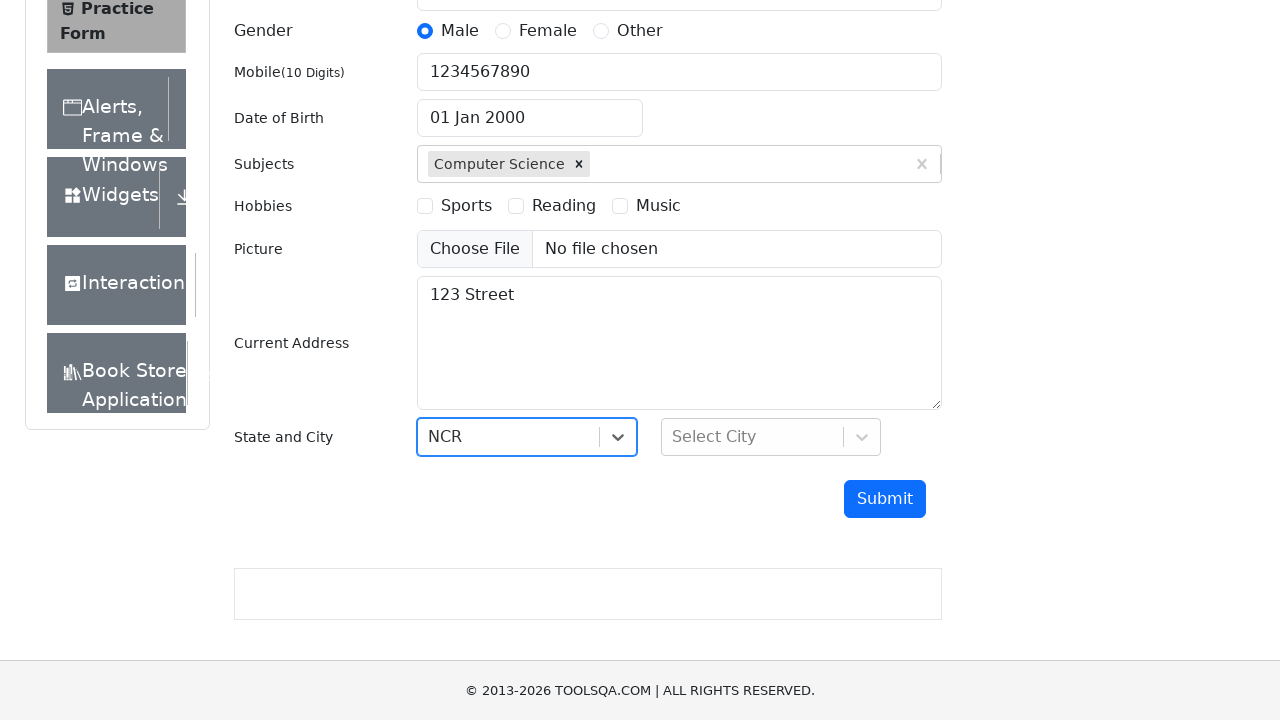

Clicked city dropdown at (771, 437) on #city
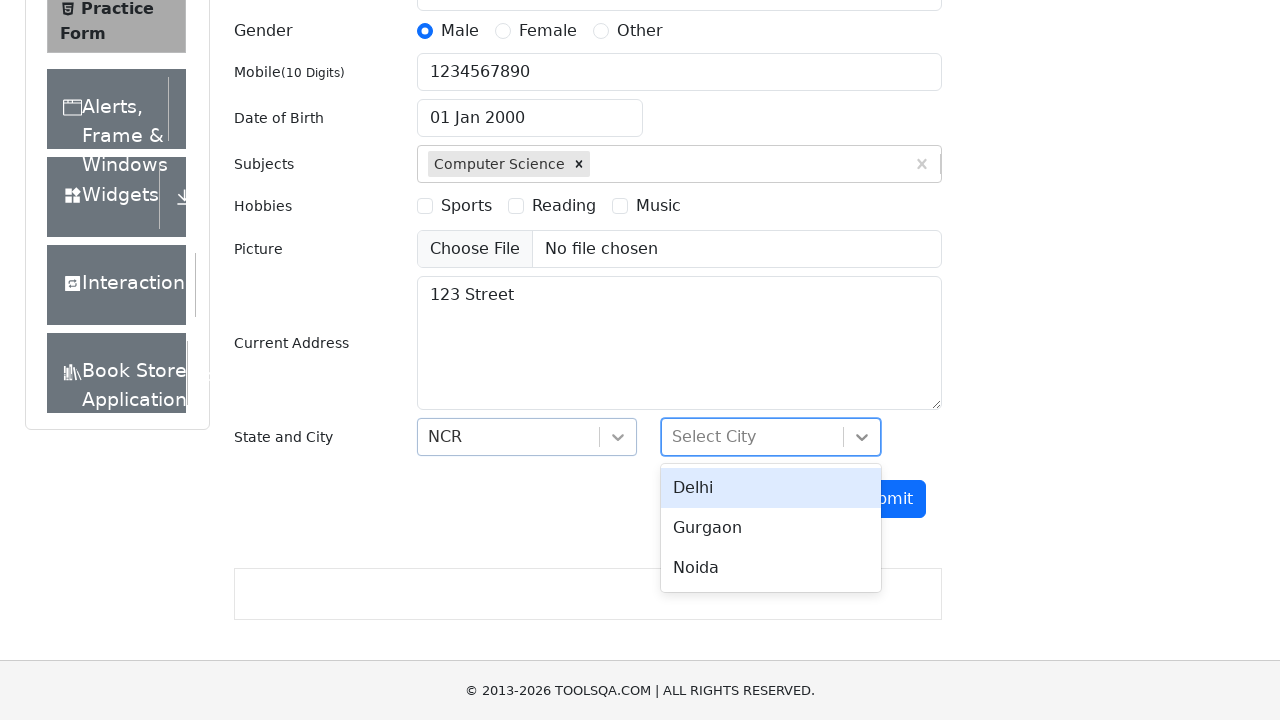

Selected 'Delhi' from city dropdown at (771, 488) on xpath=//div[contains(text(),'Delhi')]
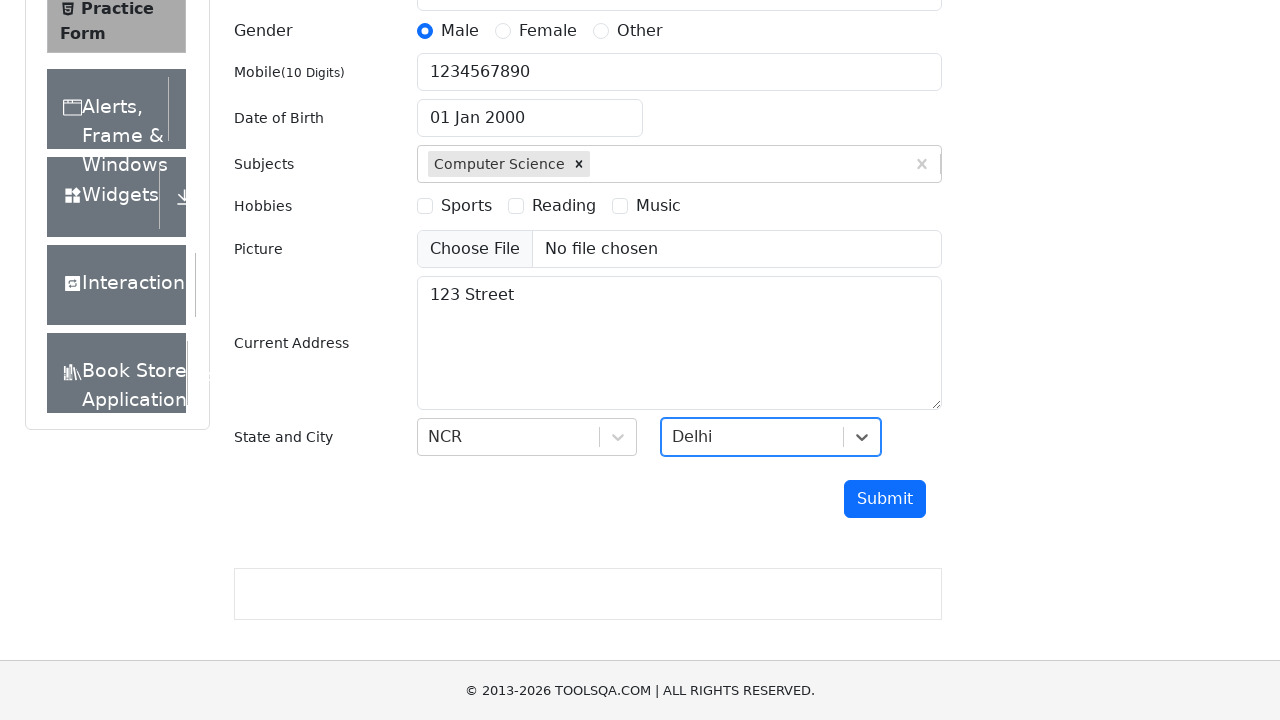

Clicked submit button using JavaScript
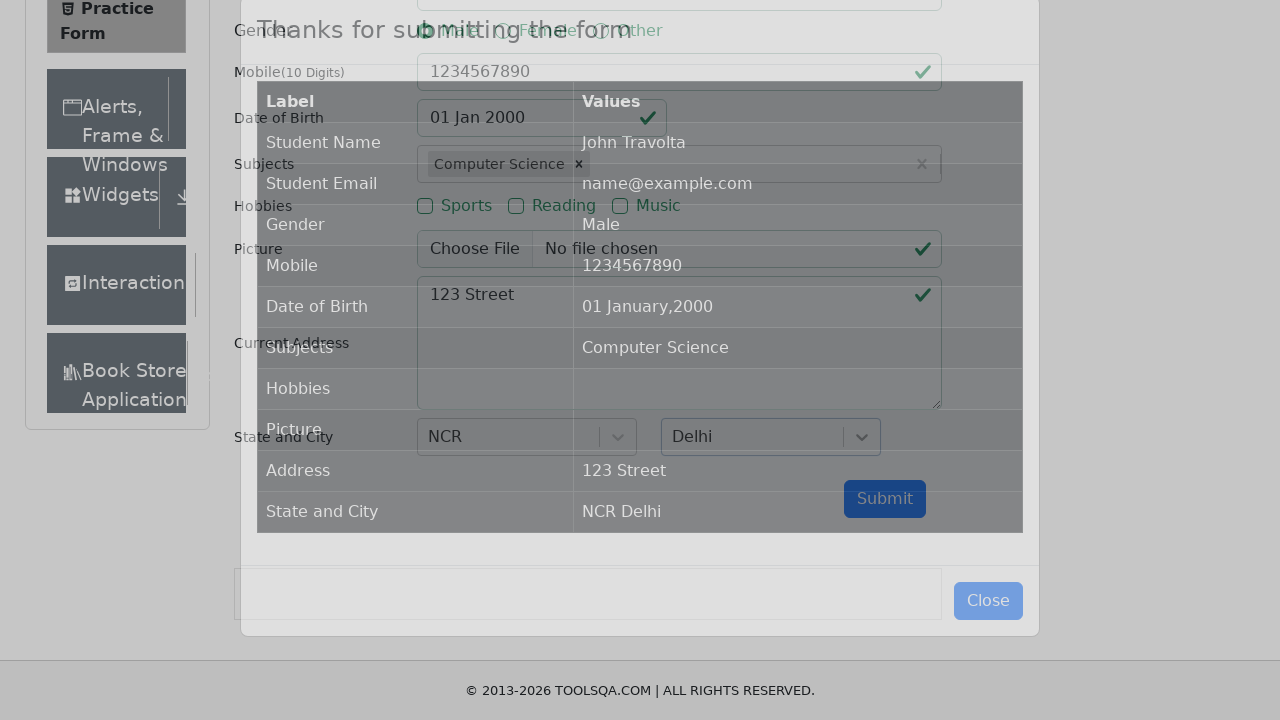

Success popup appeared with confirmation message
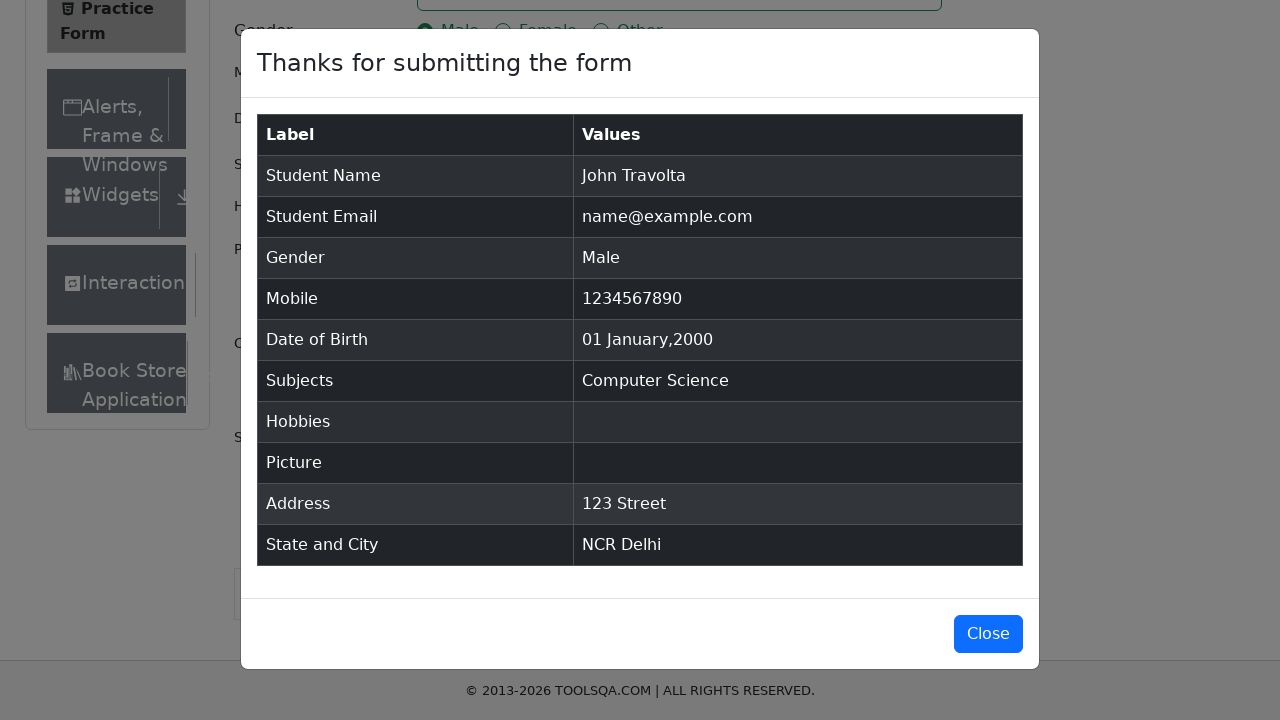

Verified success message 'Thanks for submitting the form'
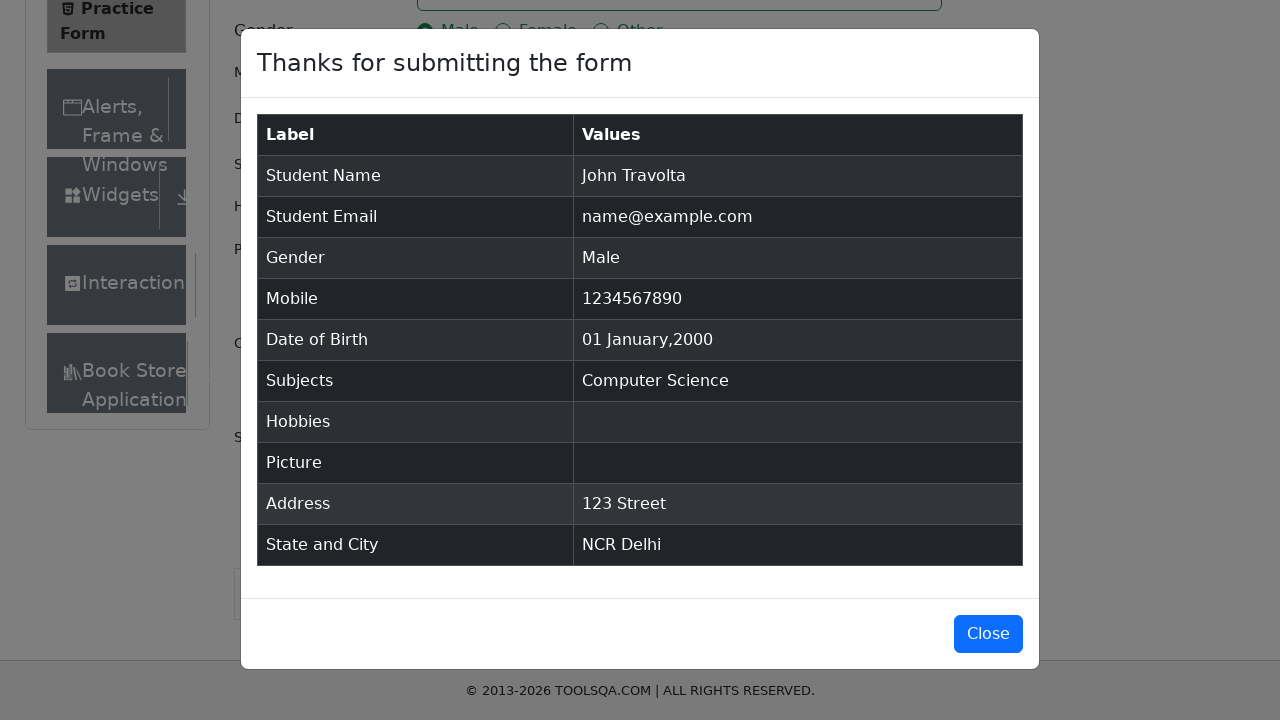

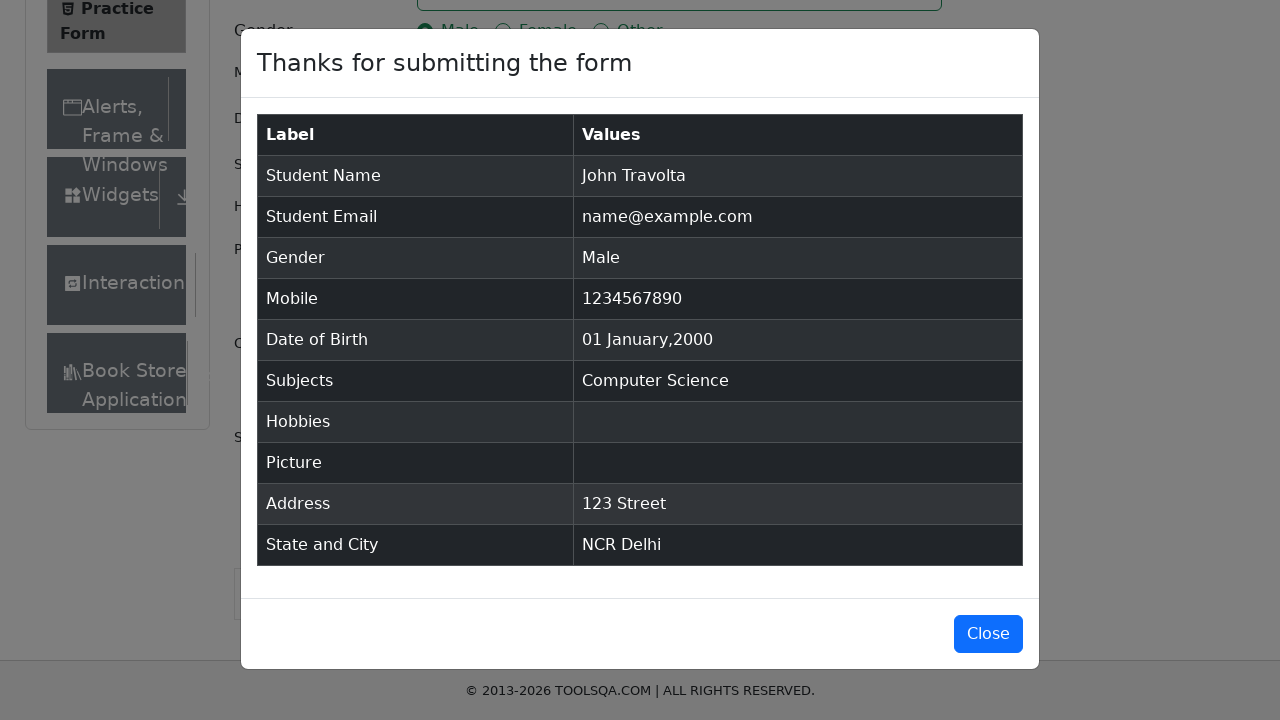